Navigates to the WebdriverIO homepage and verifies the page title

Starting URL: https://webdriver.io

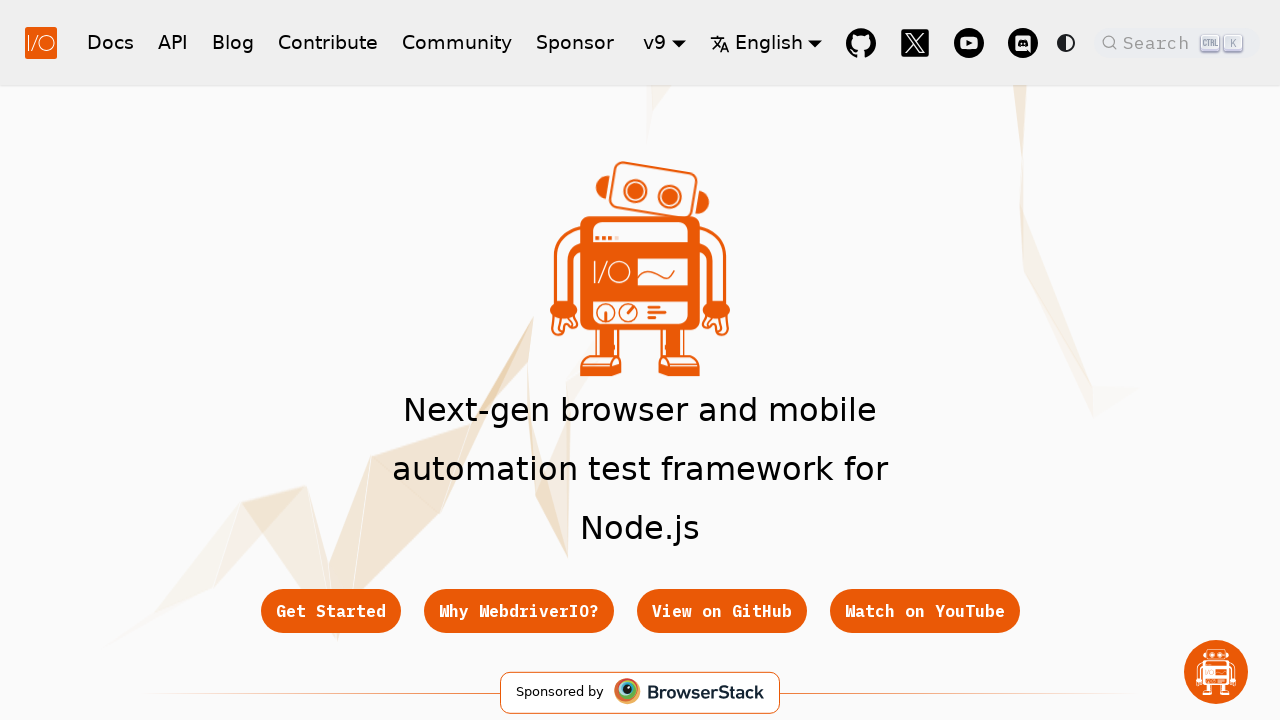

Navigated to WebdriverIO homepage at https://webdriver.io
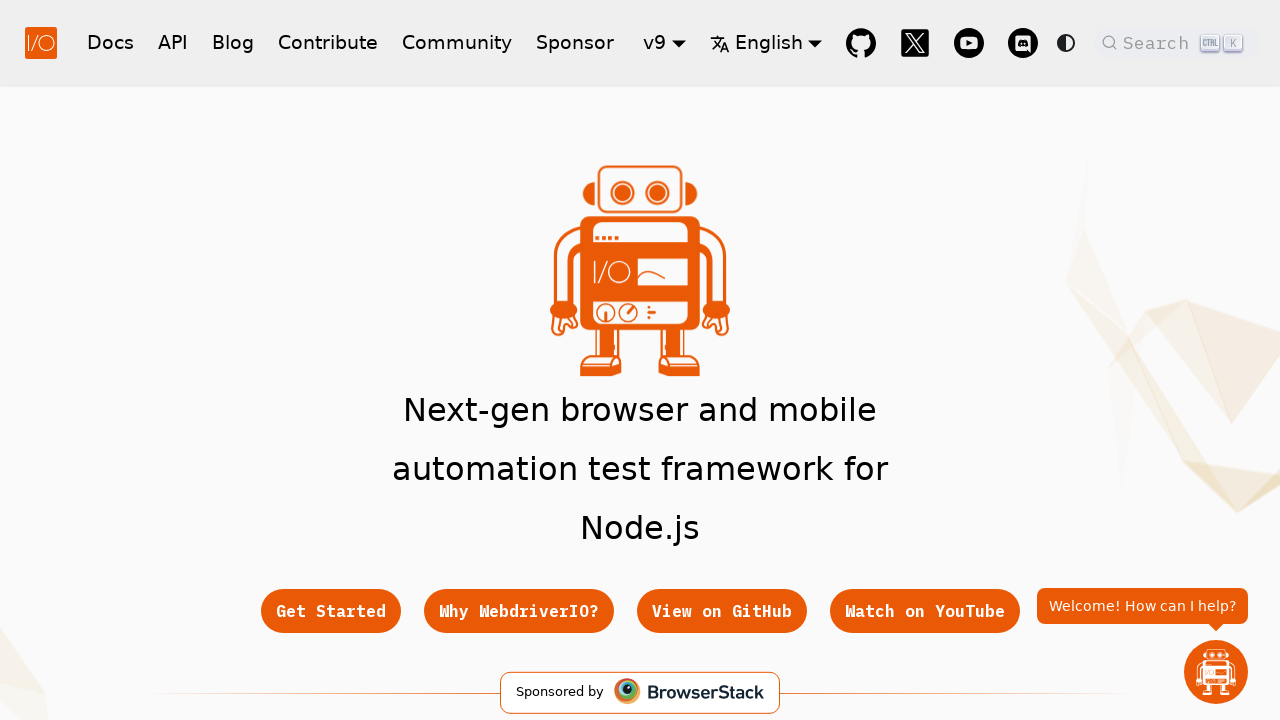

Page DOM content loaded
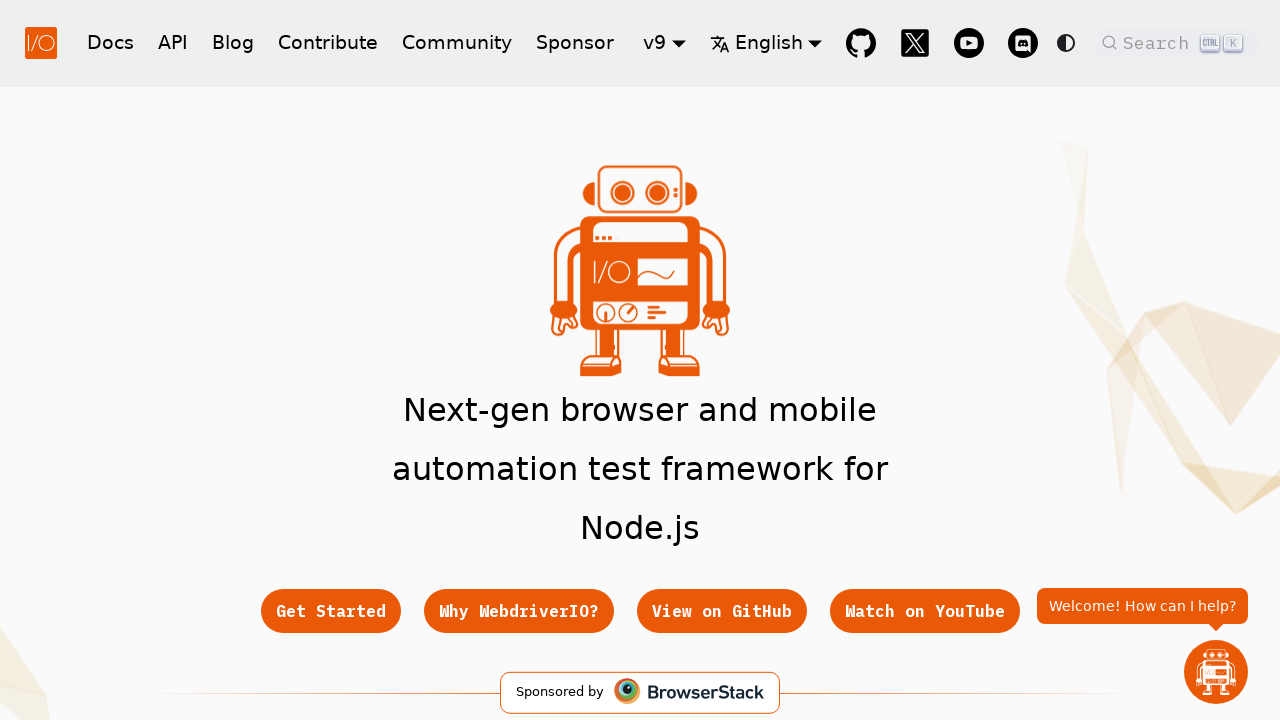

Verified page title contains 'WebdriverIO'
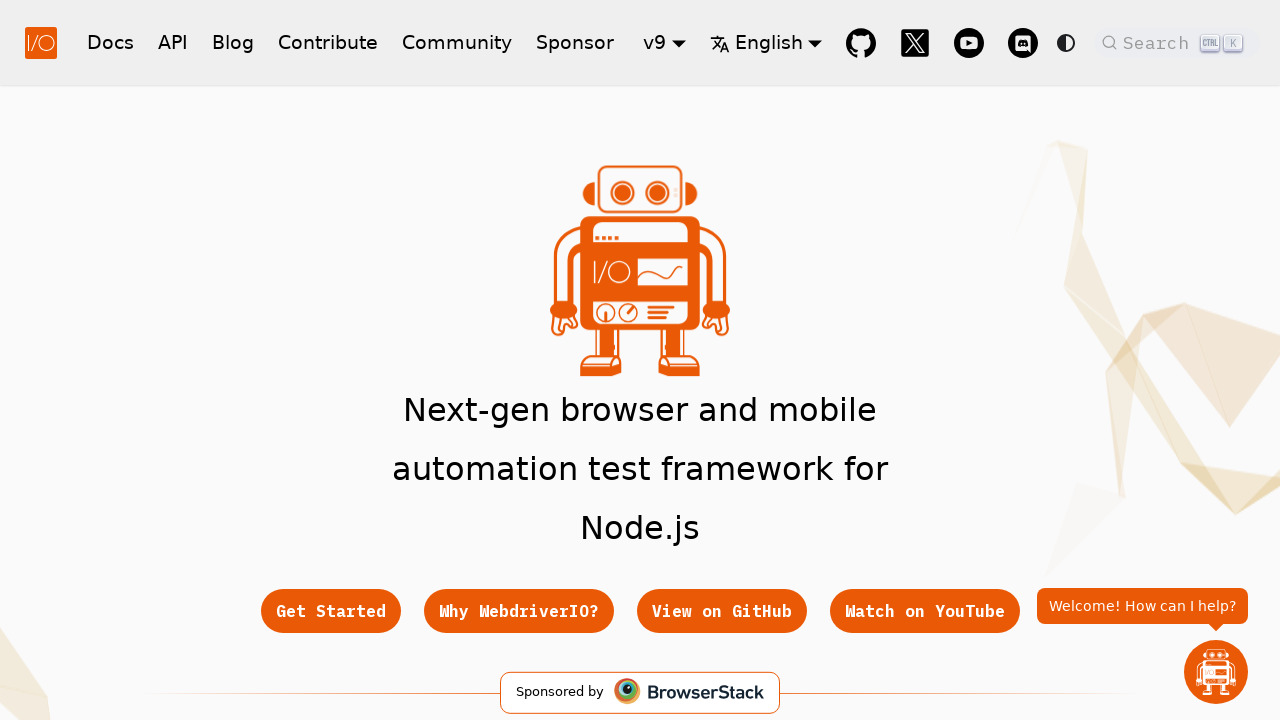

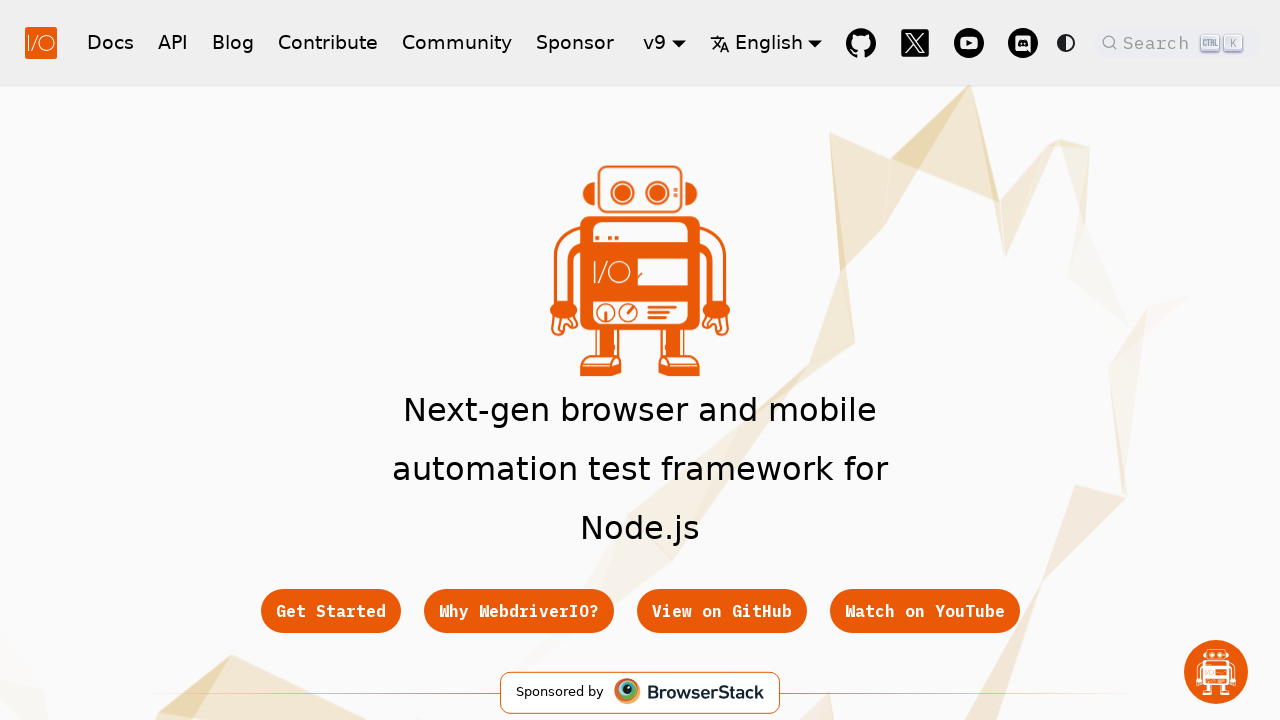